Tests that the input field is cleared after adding a todo item.

Starting URL: https://demo.playwright.dev/todomvc

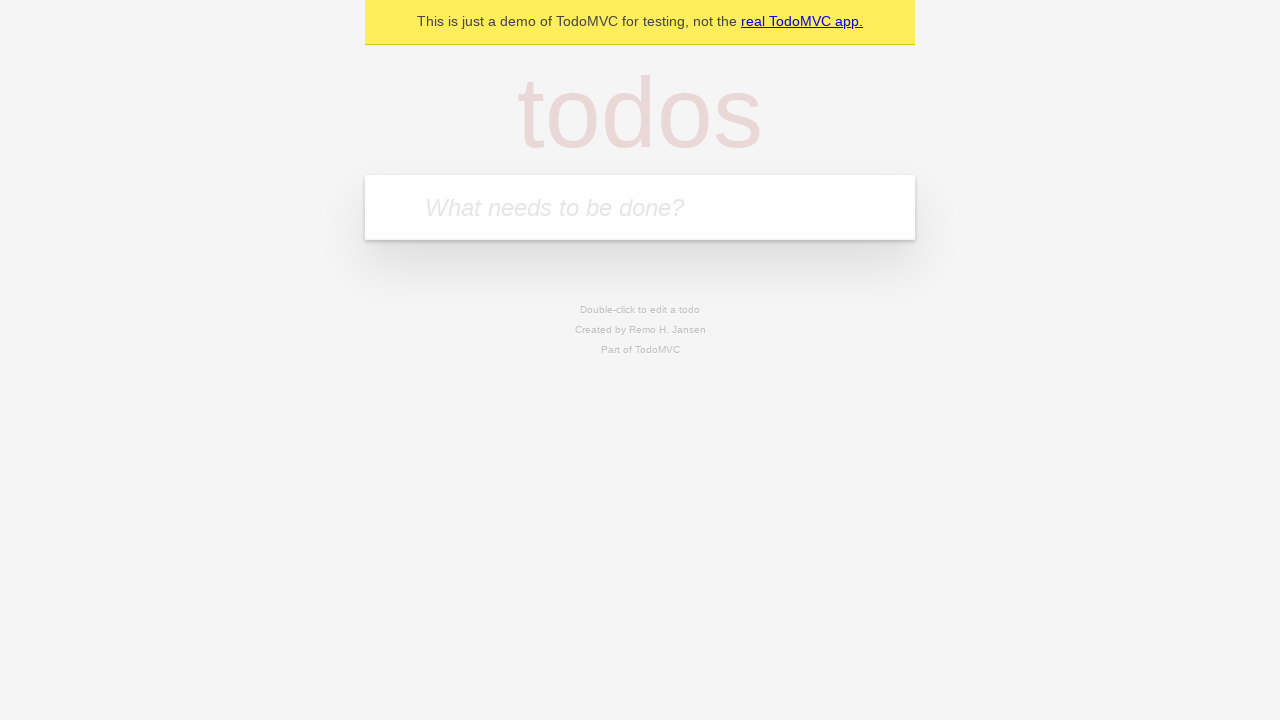

Filled input field with 'buy some cheese' on internal:attr=[placeholder="What needs to be done?"i]
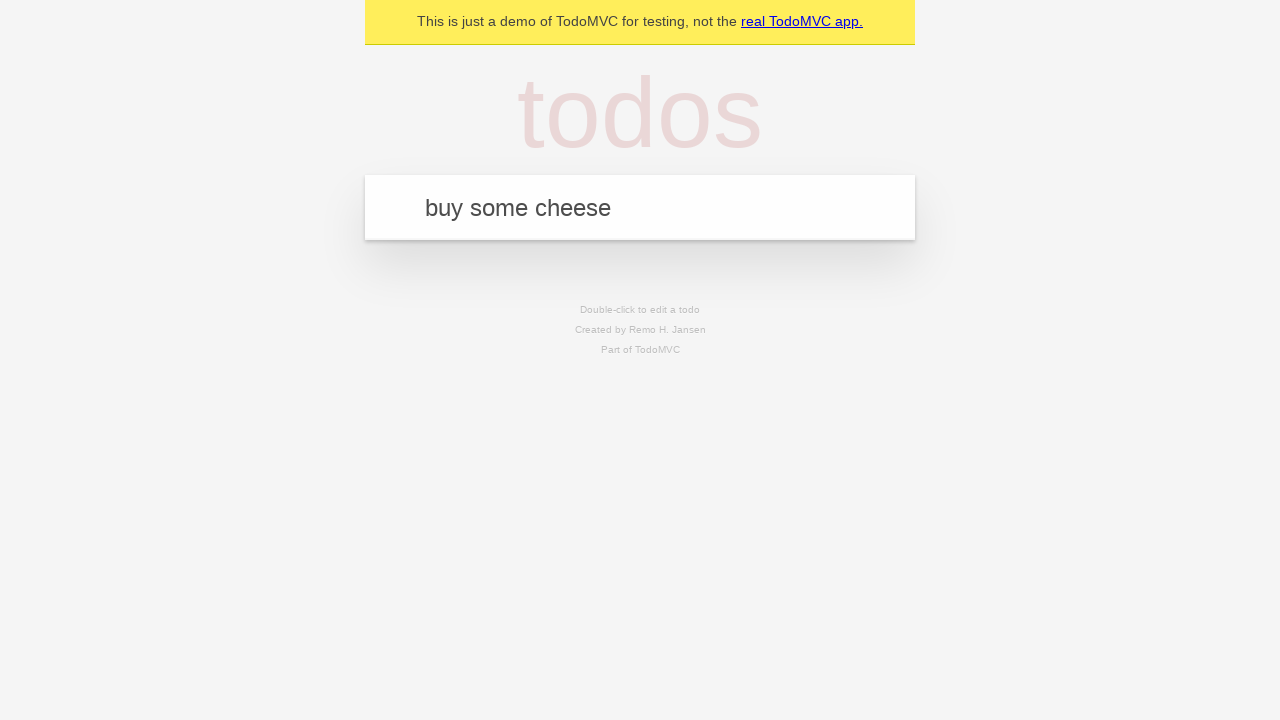

Pressed Enter to add the todo item on internal:attr=[placeholder="What needs to be done?"i]
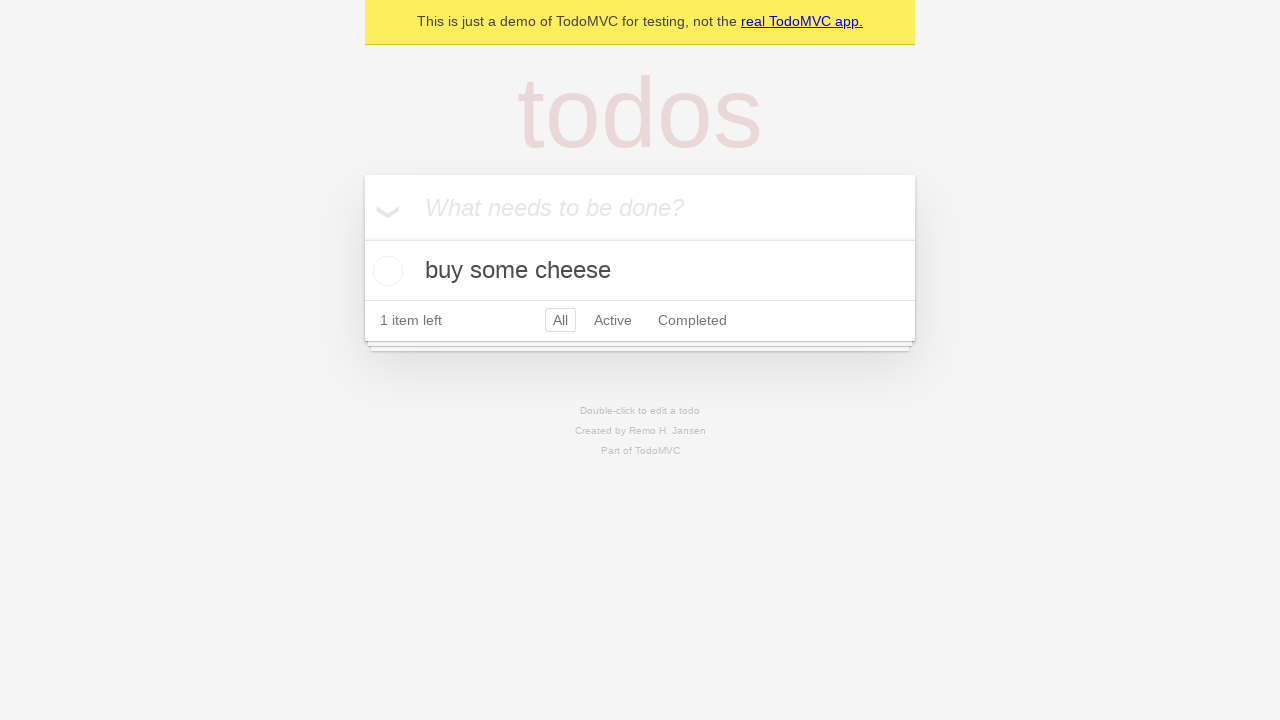

Todo item appeared in the list
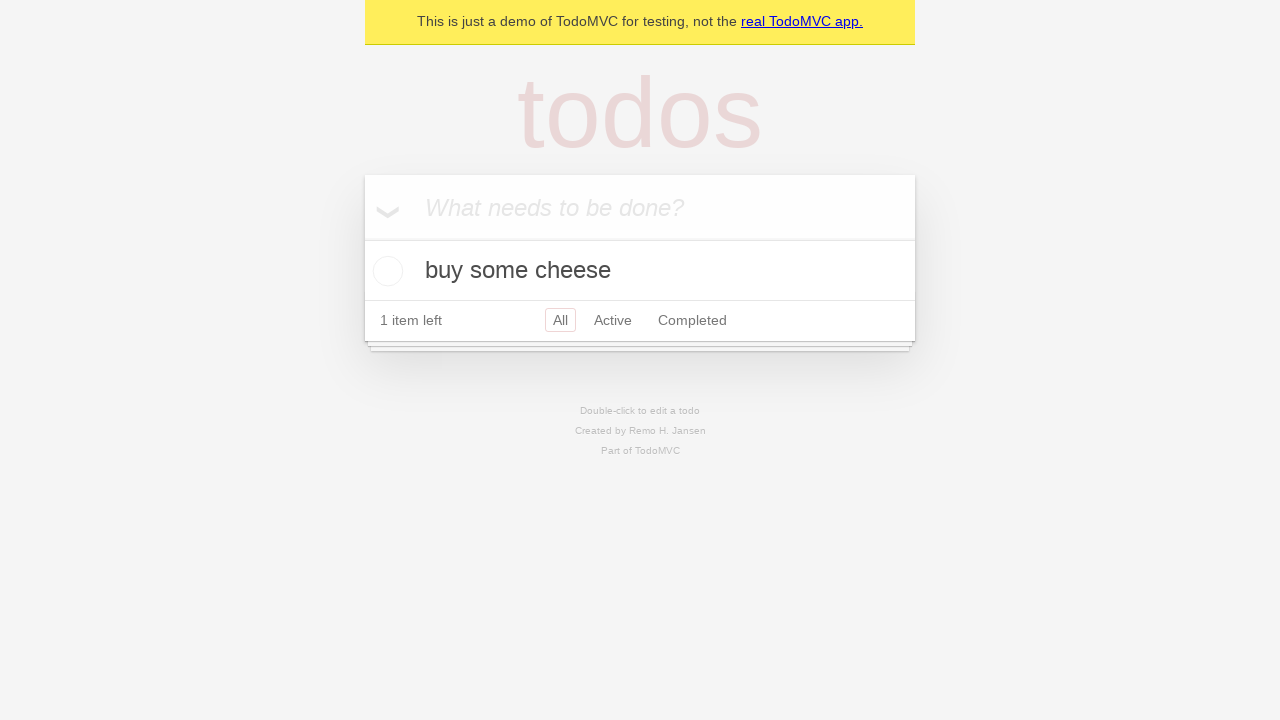

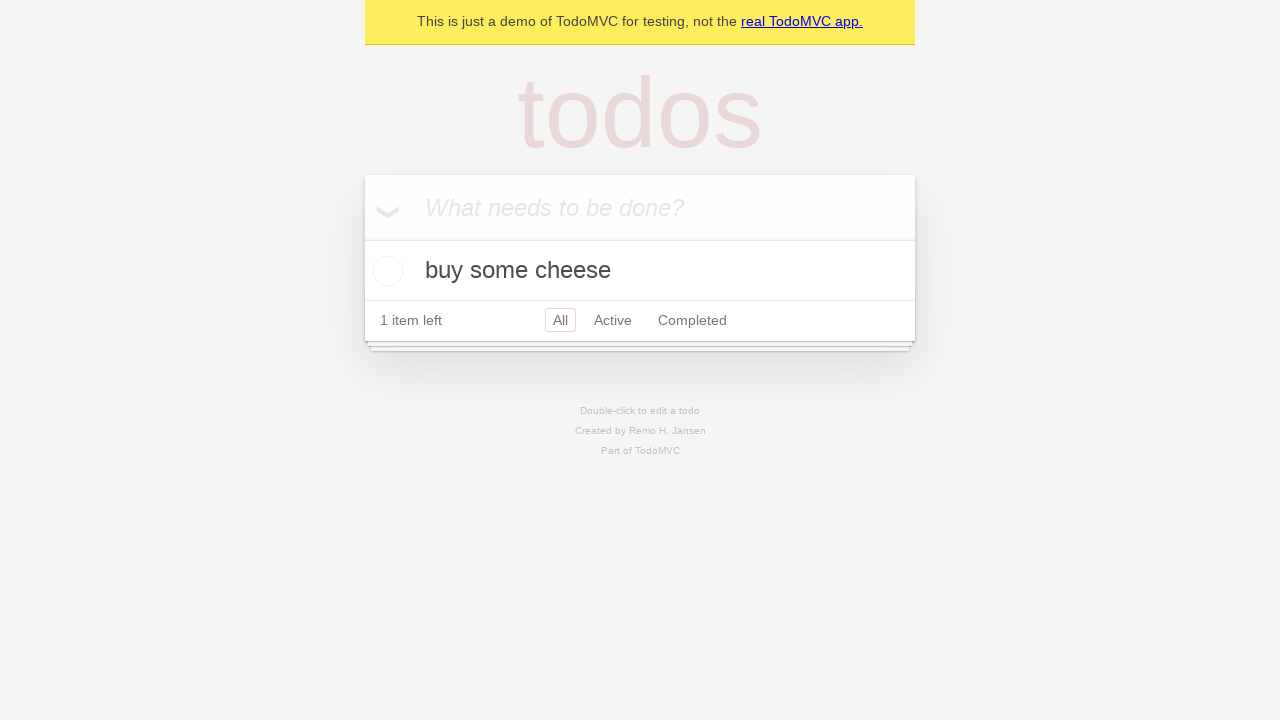